Tests checkbox functionality by checking and unchecking the first checkbox, verifying its state changes, and counting total checkboxes on the page

Starting URL: https://rahulshettyacademy.com/AutomationPractice/

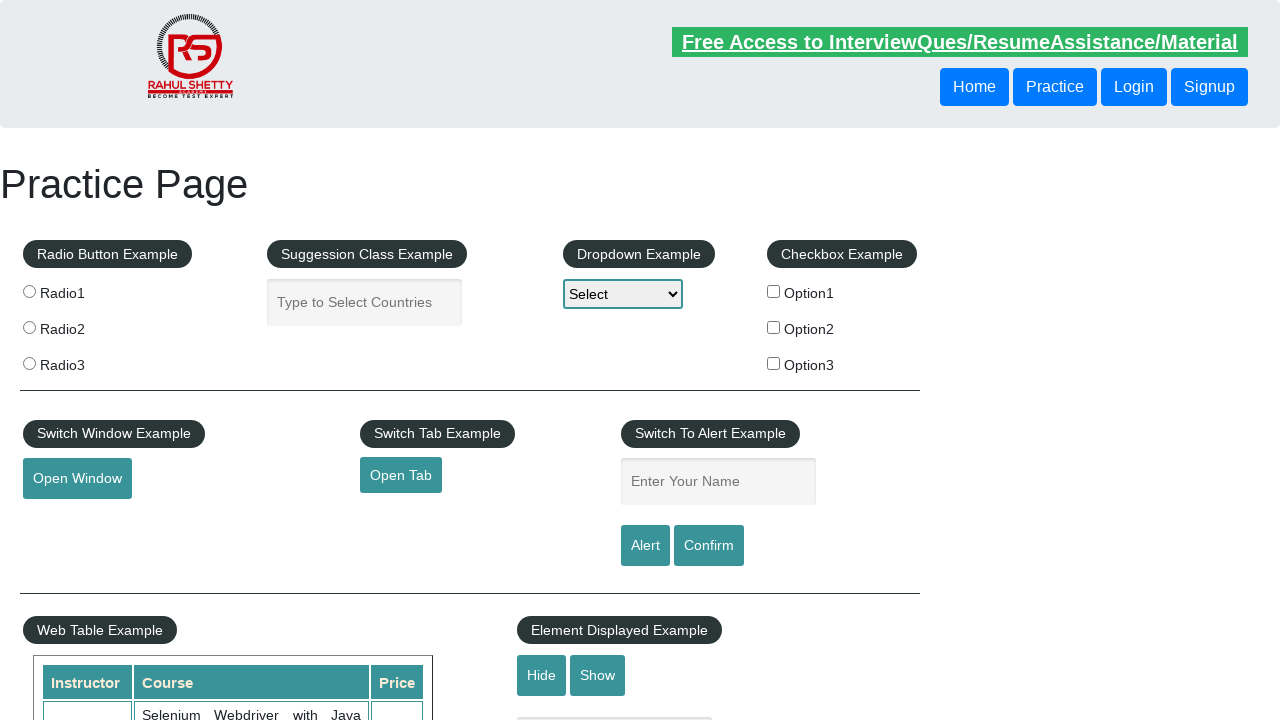

Clicked the first checkbox to check it at (774, 291) on input[value='option1']
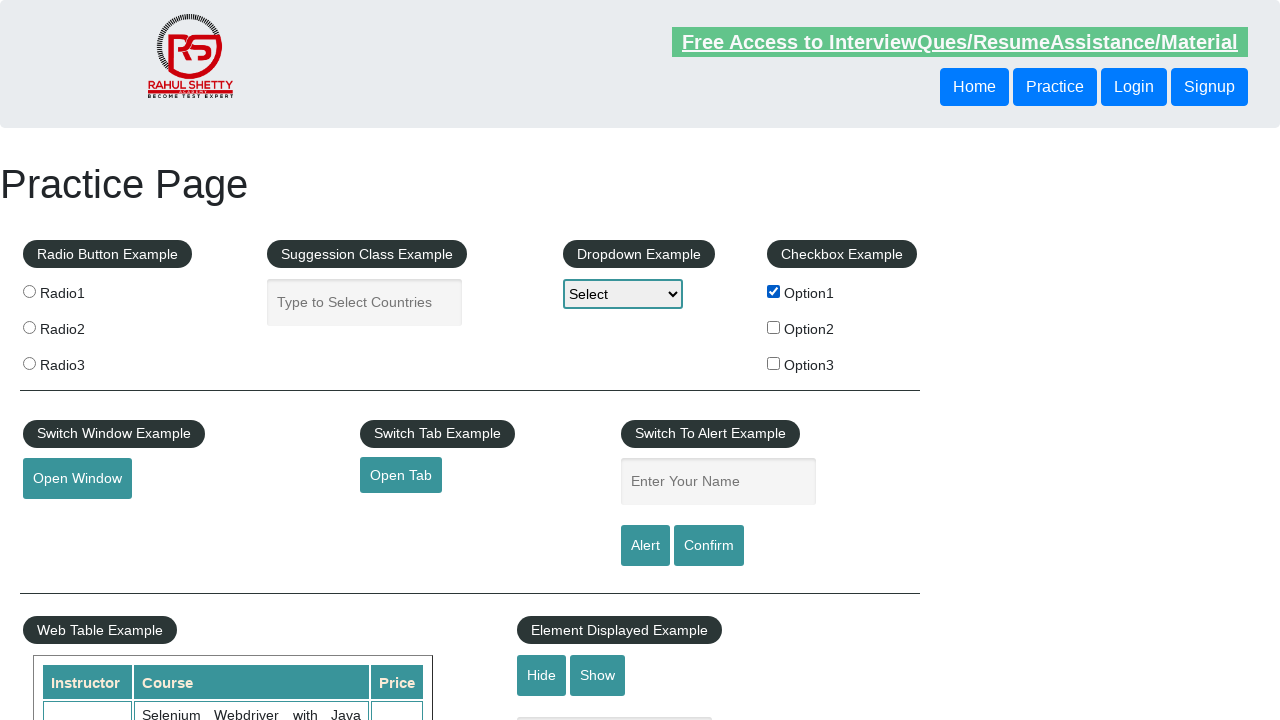

Verified that the first checkbox is selected
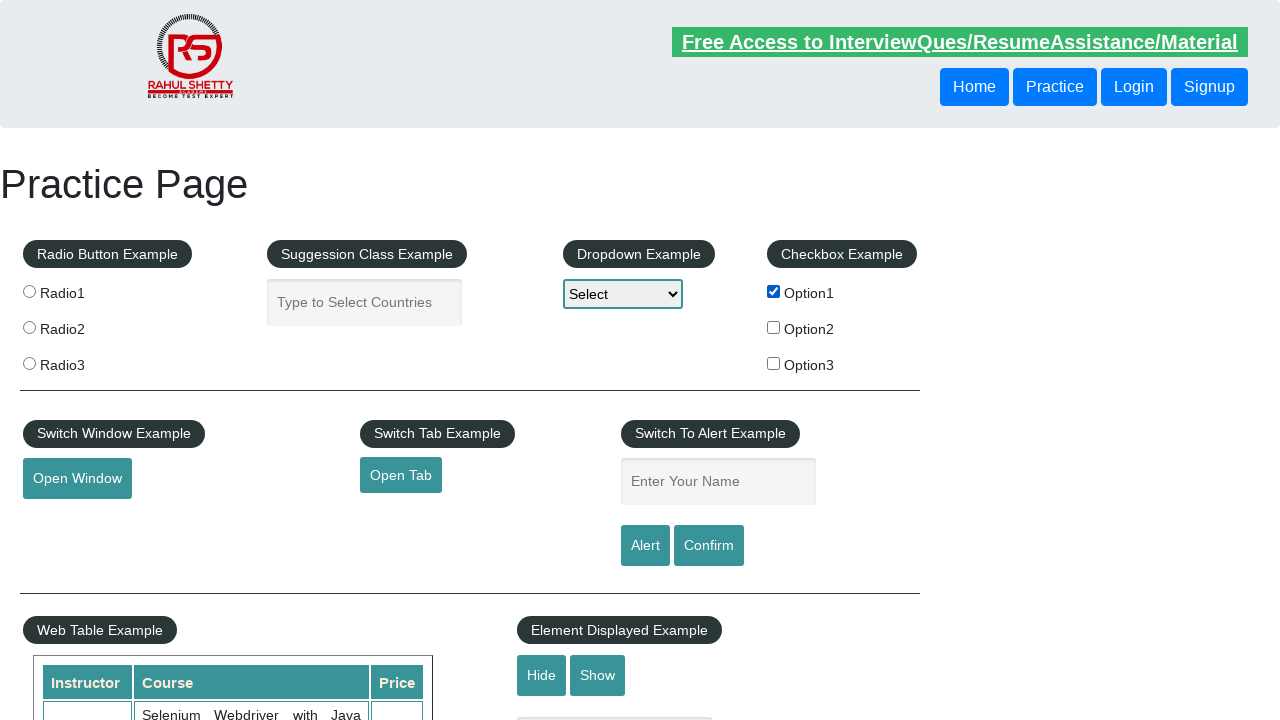

Clicked the first checkbox again to uncheck it at (774, 291) on input[value='option1']
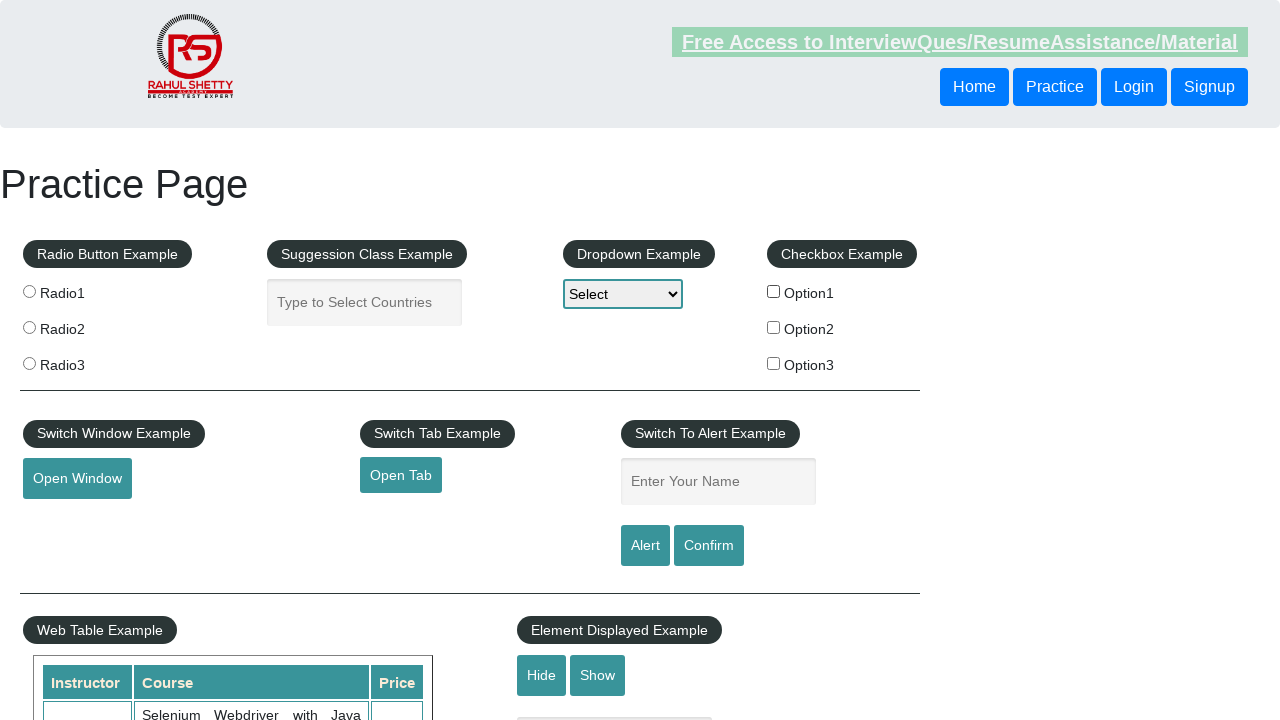

Verified that the first checkbox is now unchecked
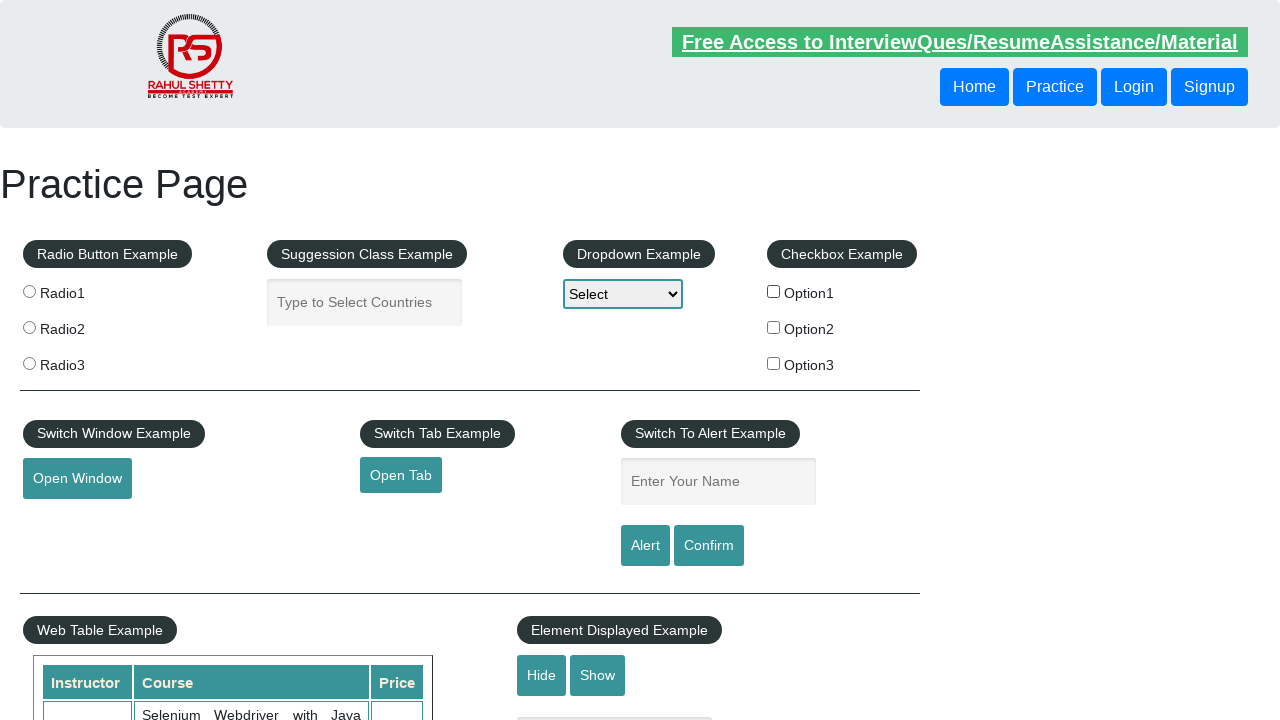

Counted total checkboxes on the page: 3
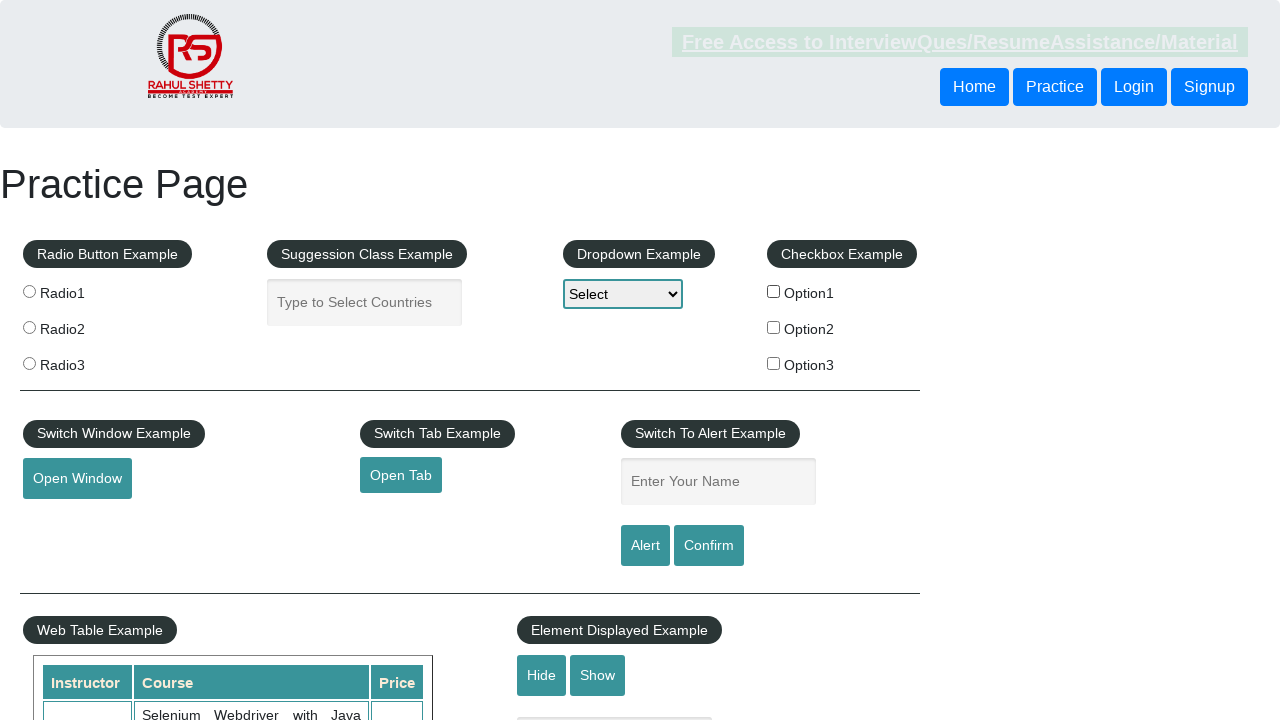

Printed checkbox count to console: 3
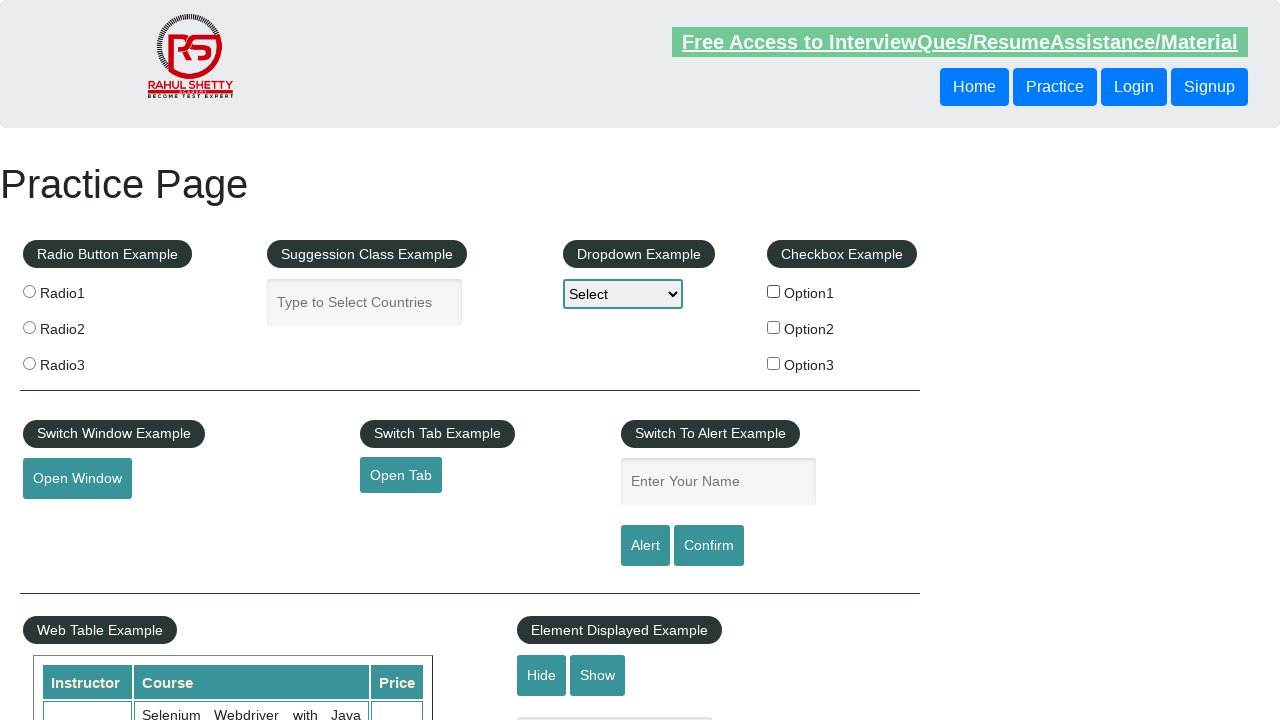

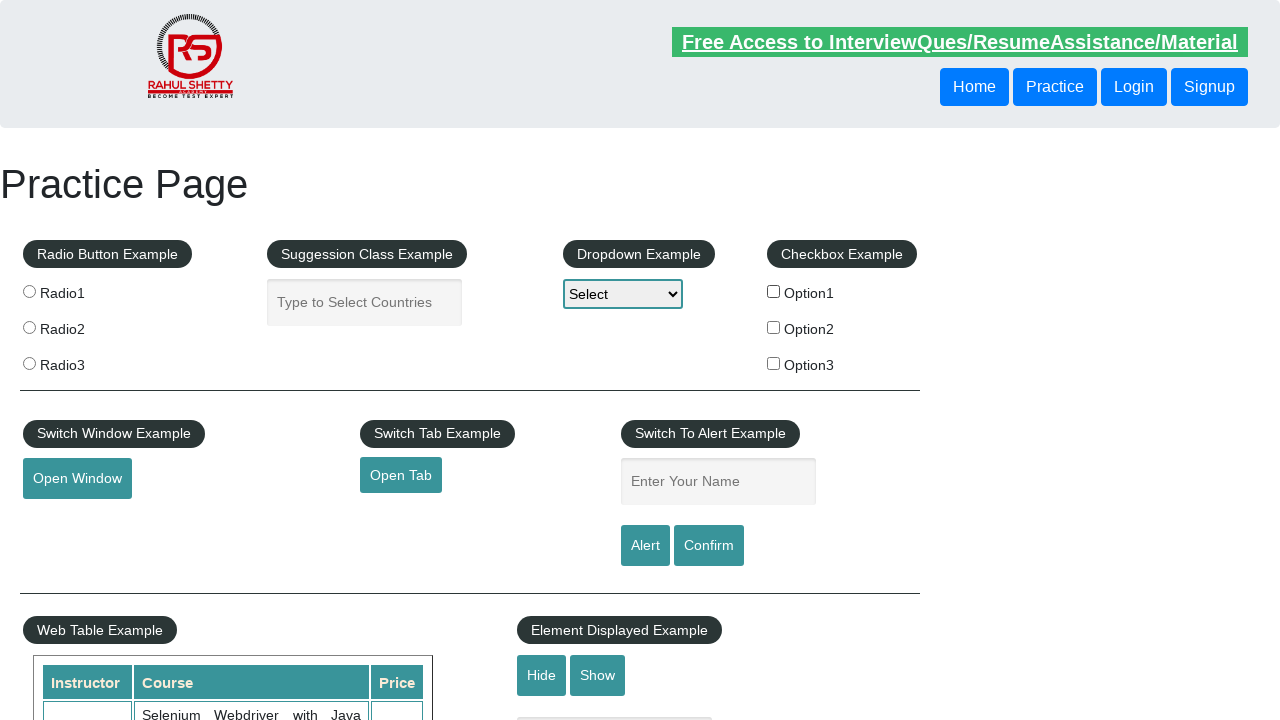